Navigates to itlearn360.com and verifies that links are present on the page

Starting URL: https://www.itlearn360.com/

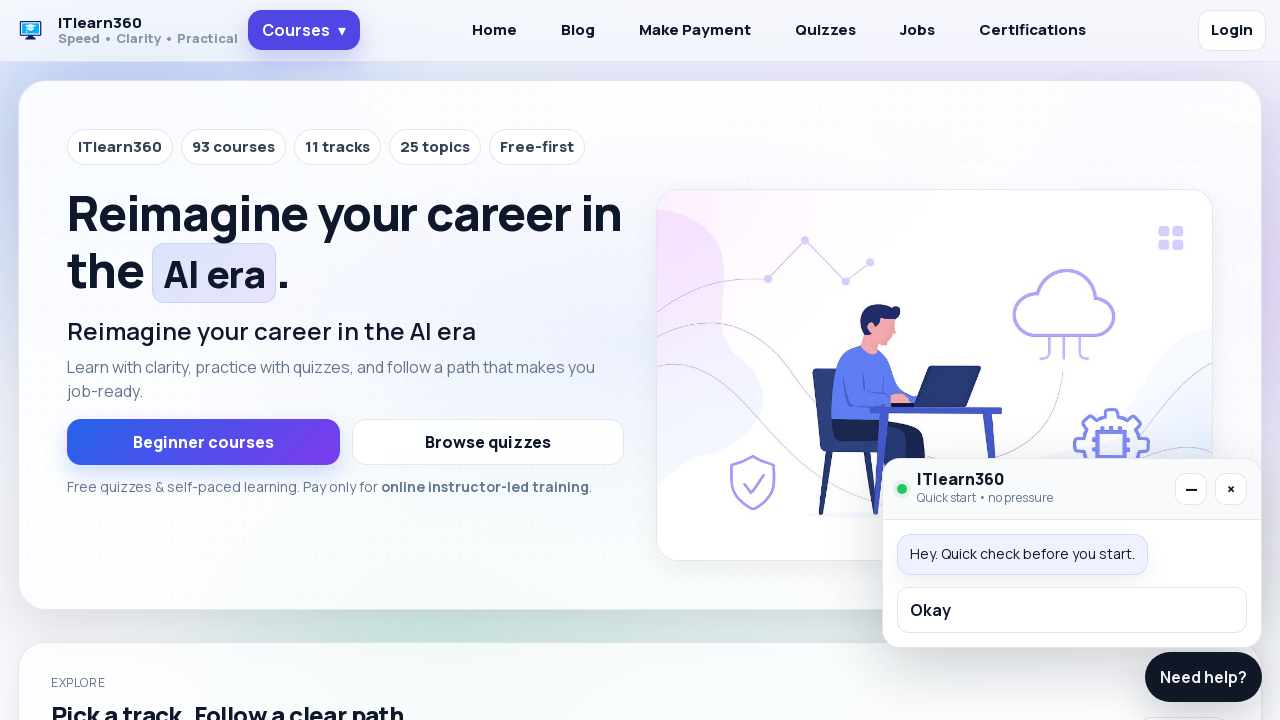

Navigated to https://www.itlearn360.com/
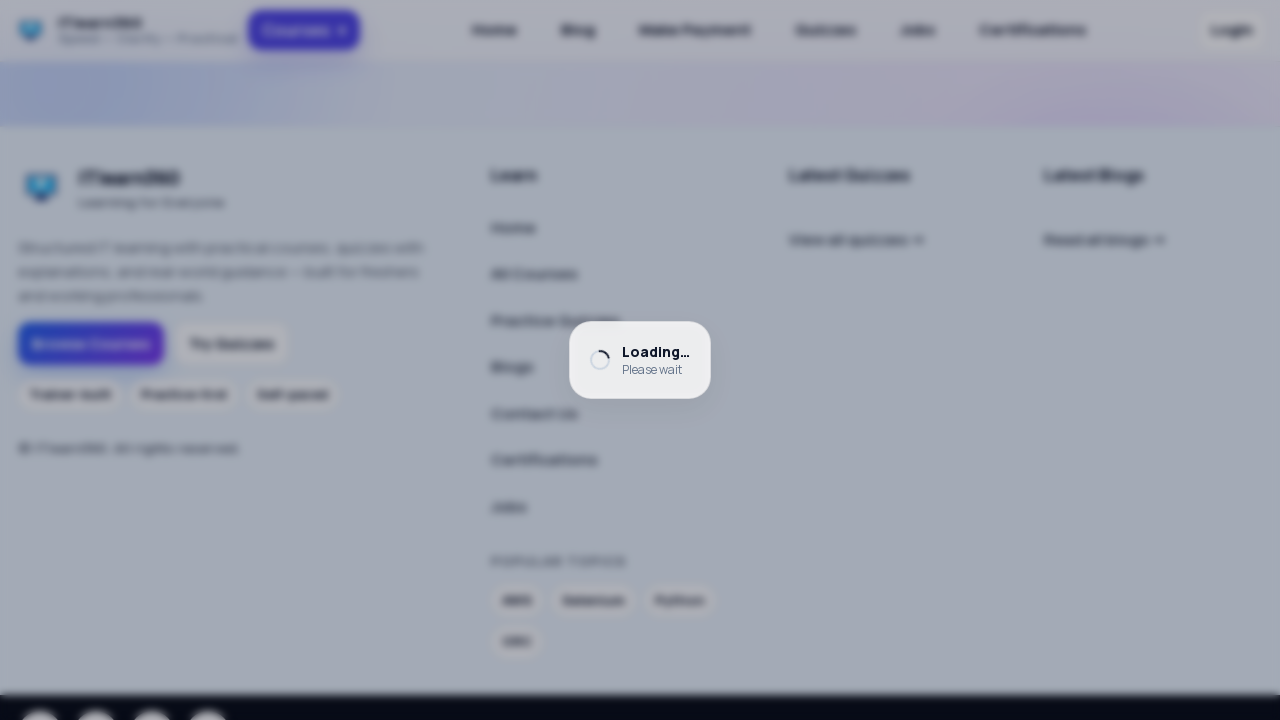

Waited for links to load on the page
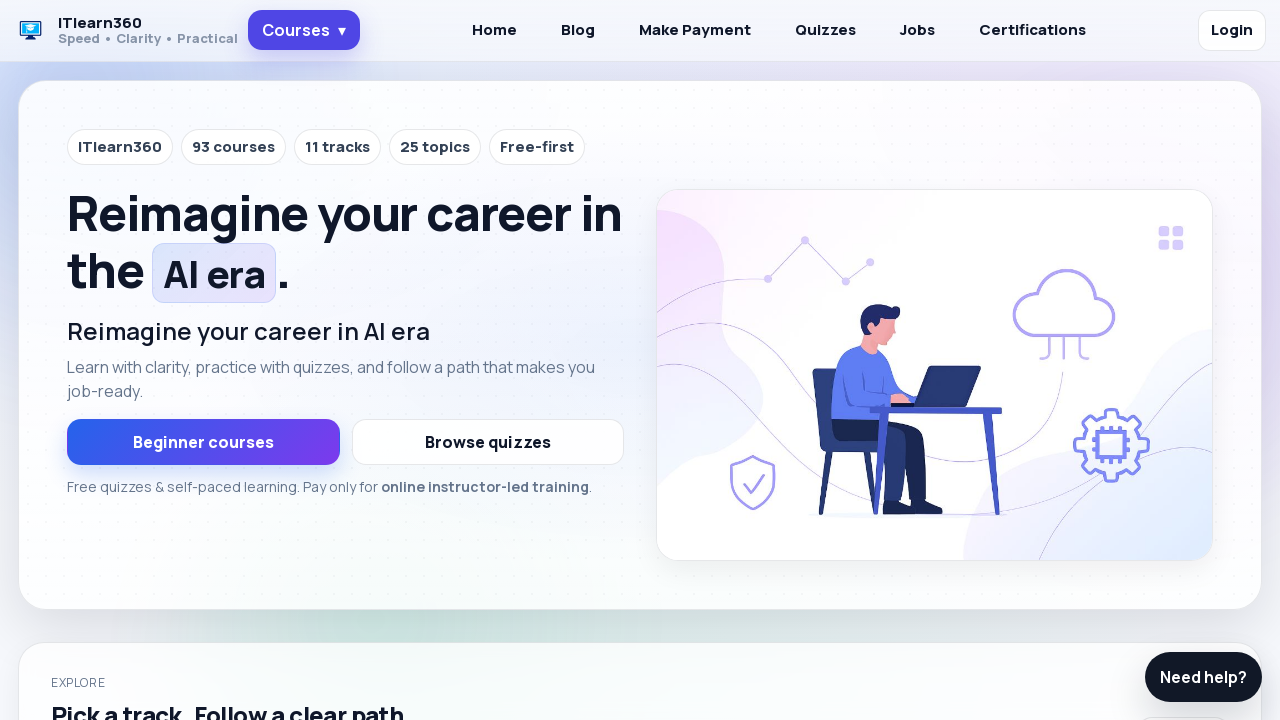

Located all anchor elements on the page
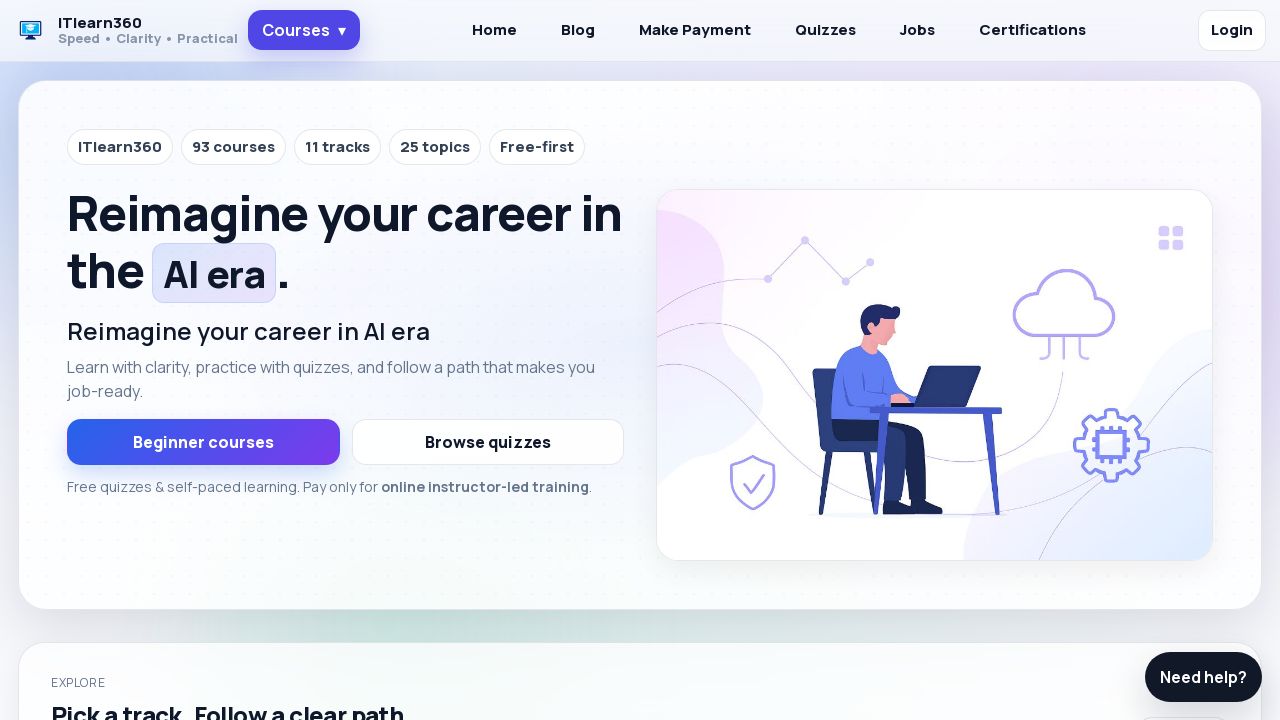

Verified that links are present on the page
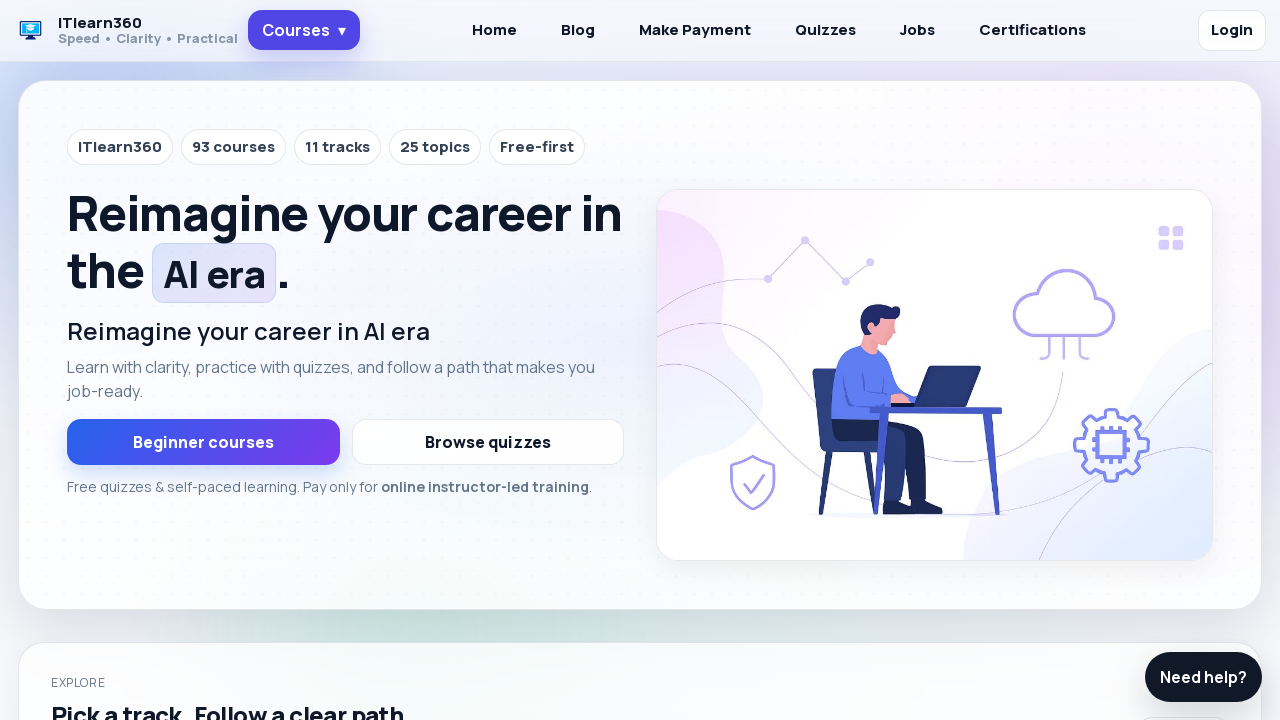

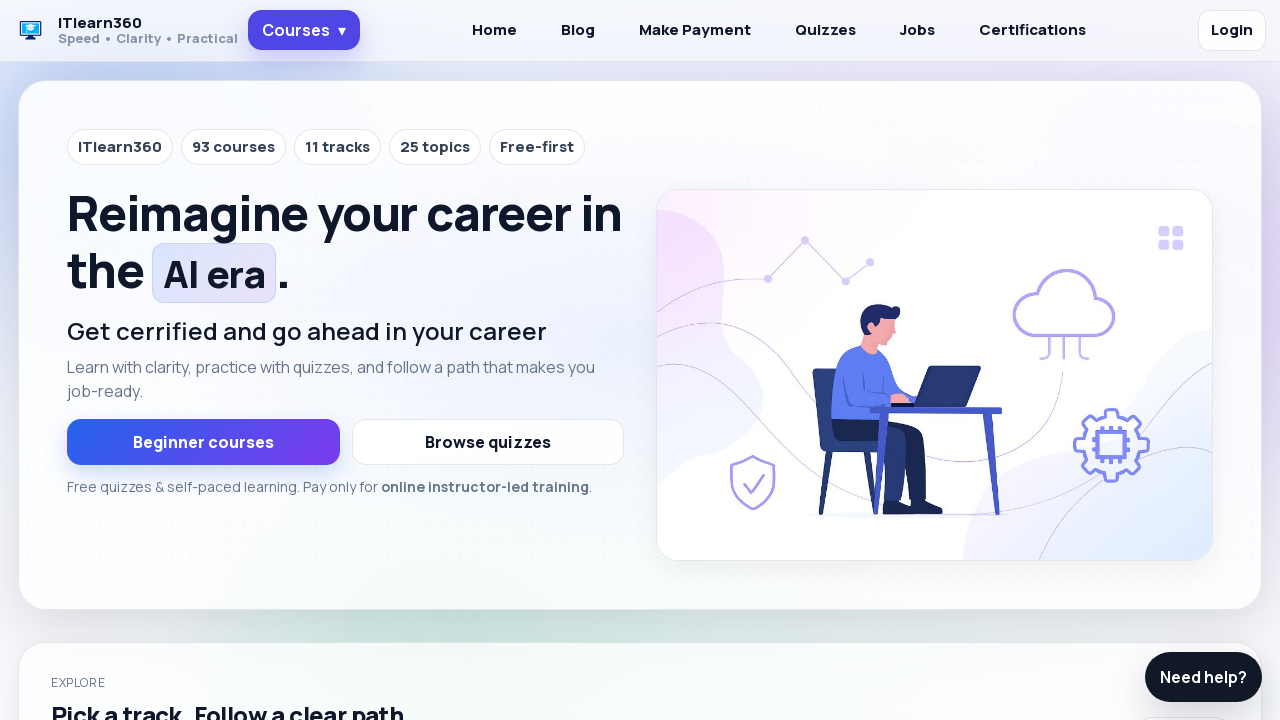